Tests adding a product to cart on DemoBlaze by navigating to a product category, selecting a product, and clicking add to cart

Starting URL: https://www.demoblaze.com

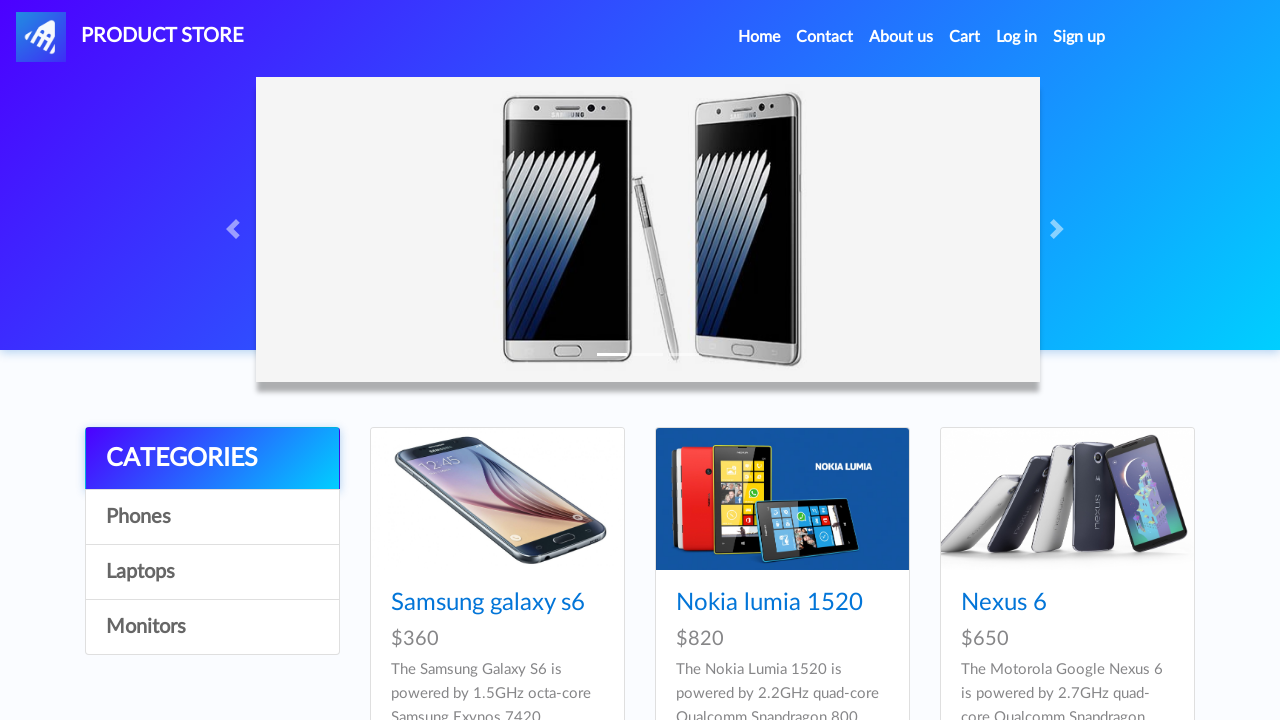

Clicked on 4th product category in navigation at (212, 627) on div.list-group a:nth-child(4)
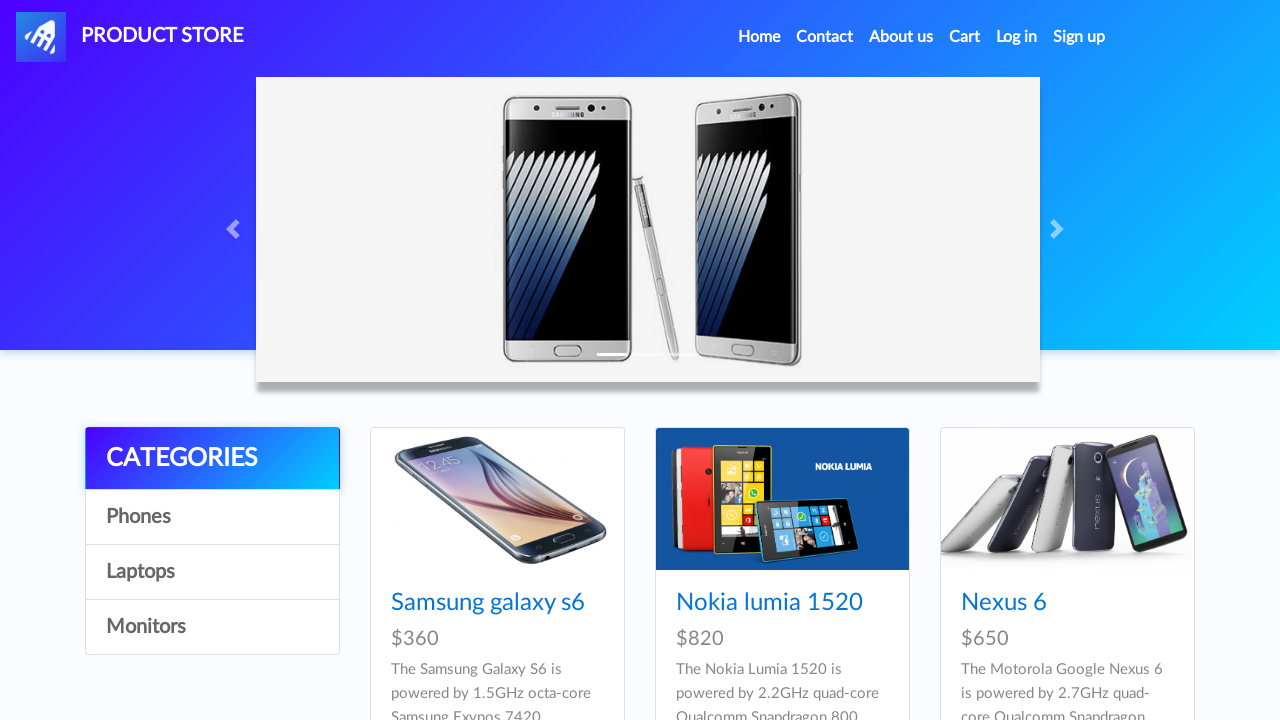

Waited 2 seconds for products to load
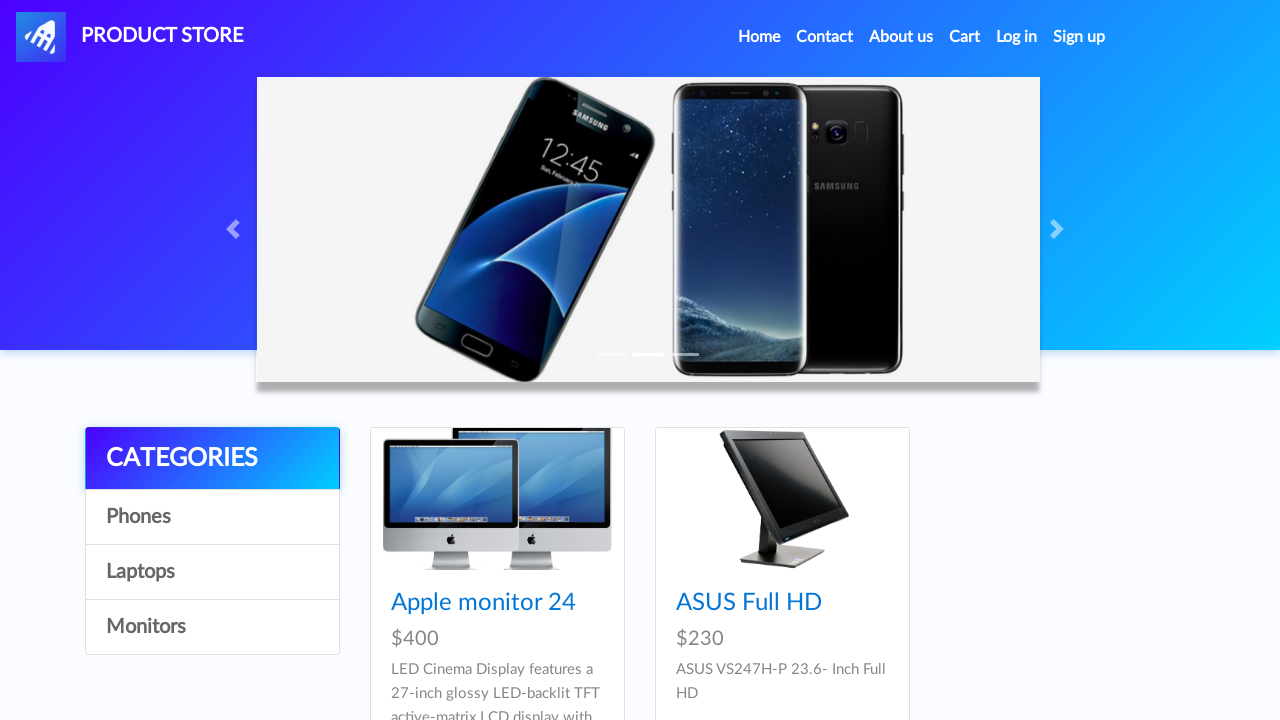

Clicked on the first product in the category at (484, 603) on div.card h4.card-title a >> nth=0
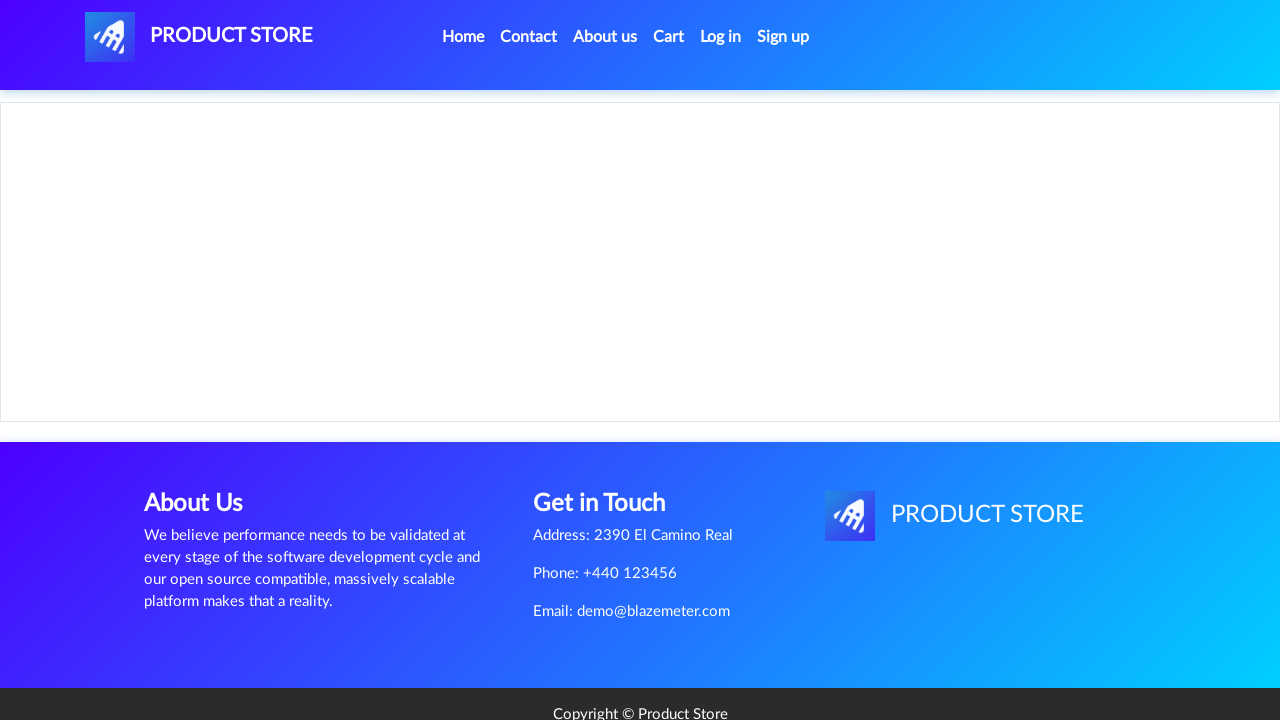

Product page loaded and Add to cart button is visible
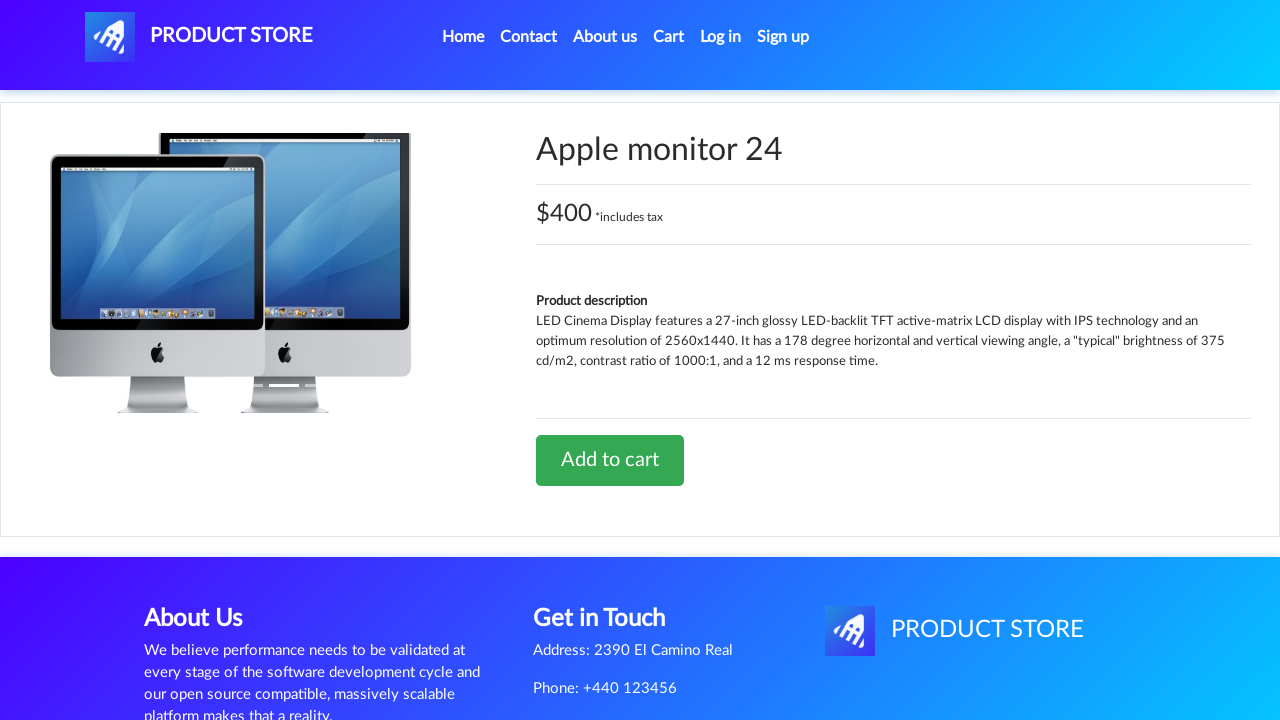

Clicked Add to cart button to add product to cart at (610, 460) on a.btn-success:has-text('Add to cart')
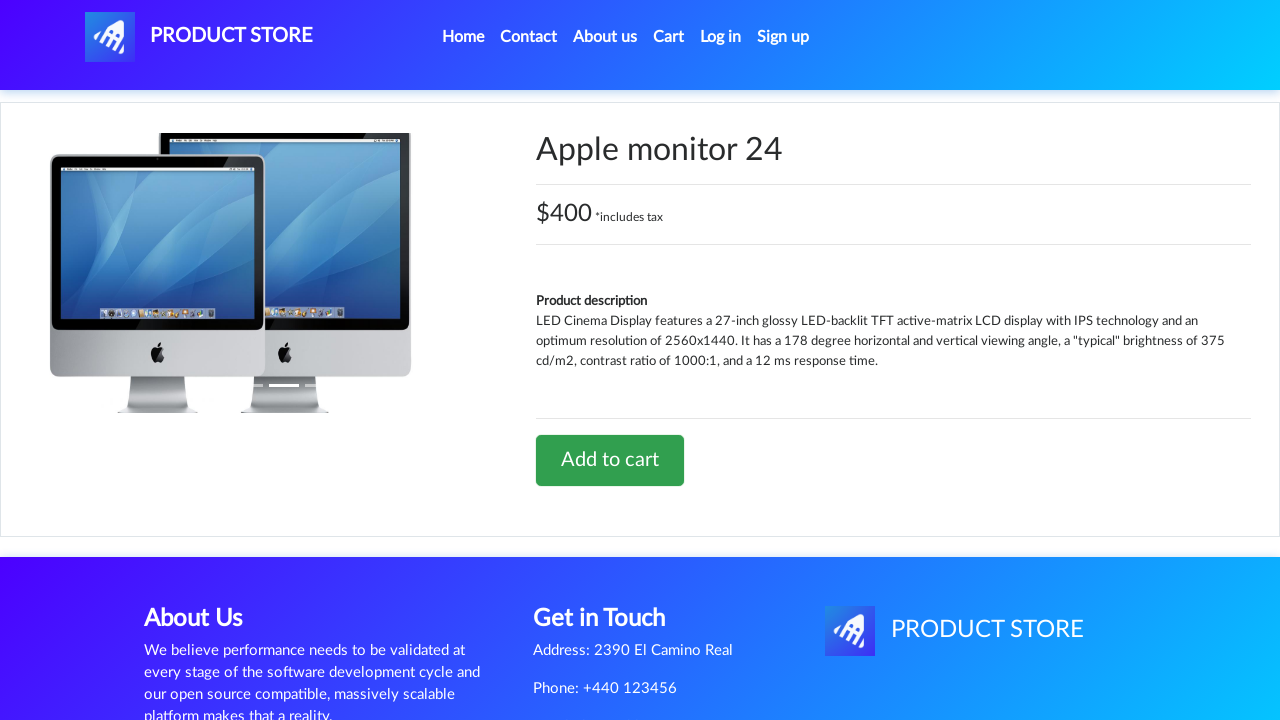

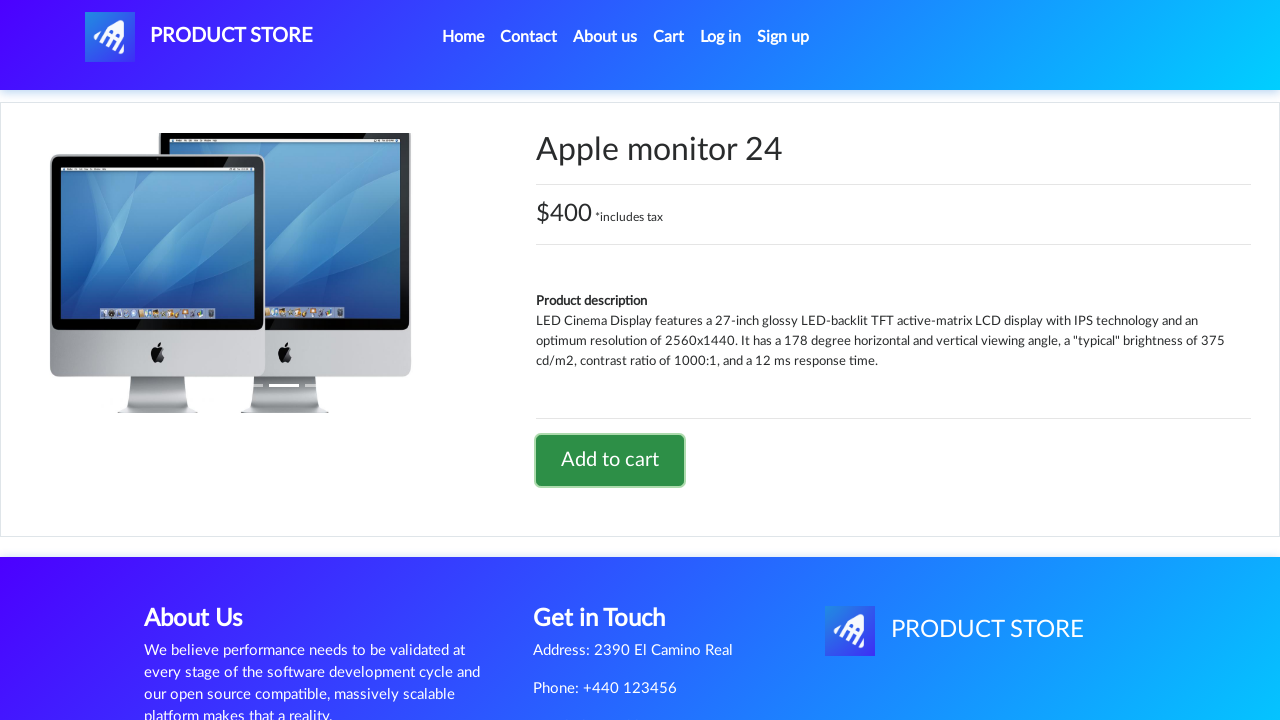